Navigates to the SelectorHub XPath practice page. This is a minimal test that only loads the page without performing additional actions.

Starting URL: https://selectorshub.com/xpath-practice-page/

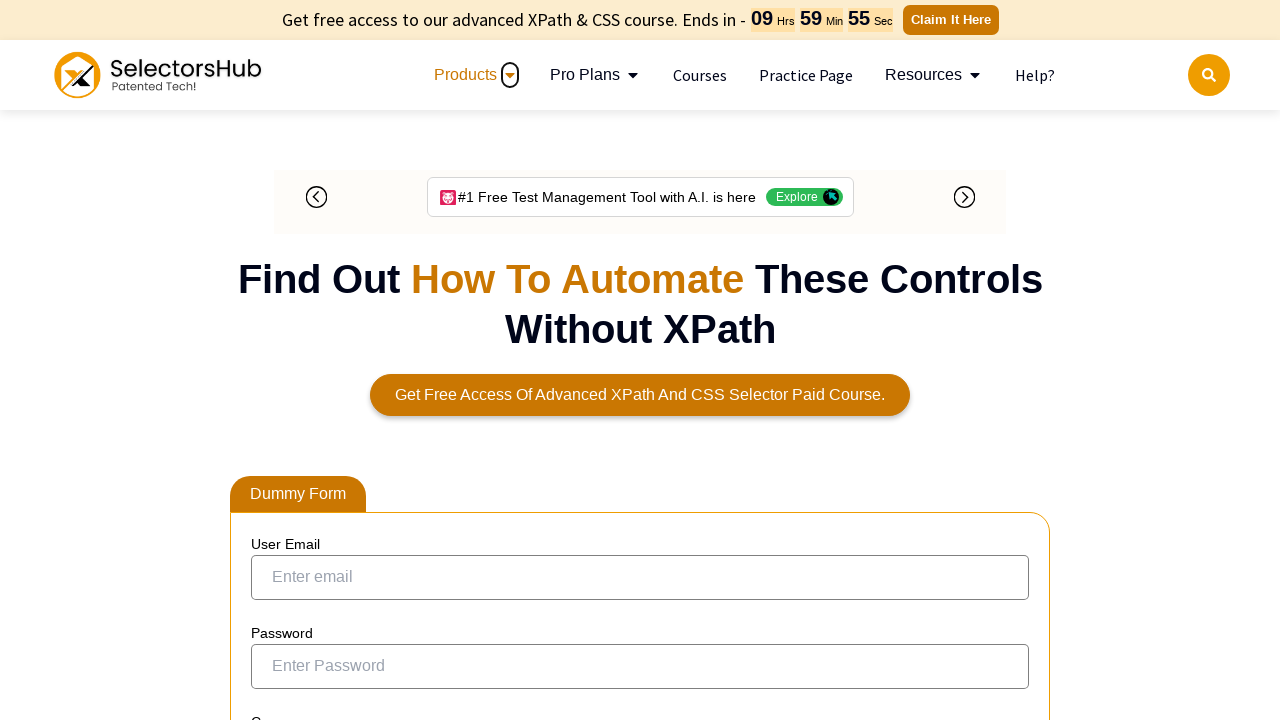

Waited for page to reach domcontentloaded state on SelectorHub XPath practice page
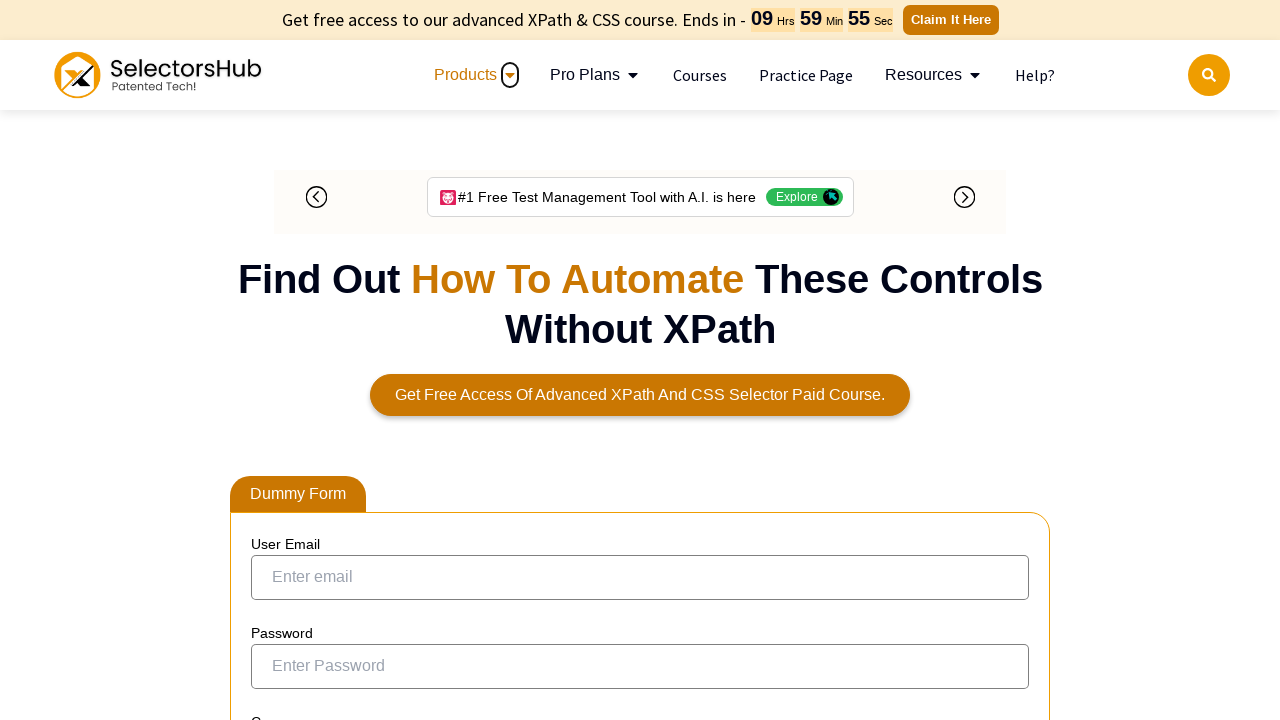

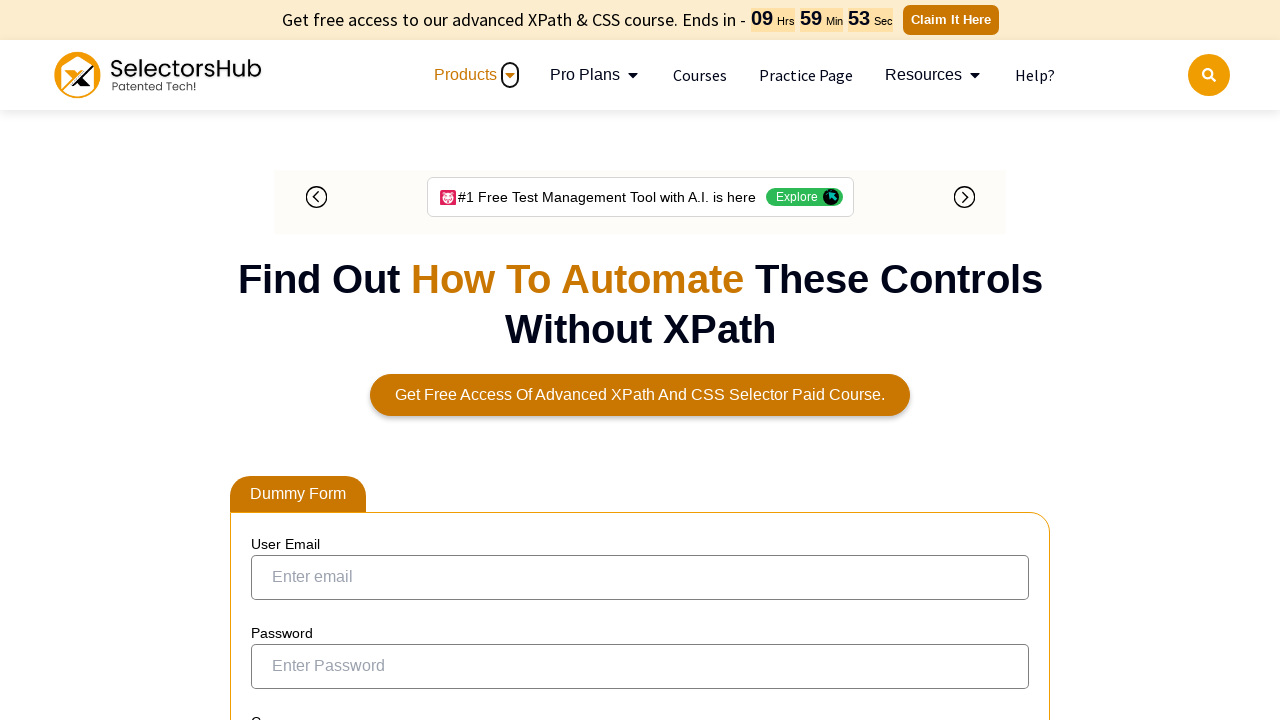